Navigates to banzae.dev website and maximizes the browser window

Starting URL: https://banzae.dev/

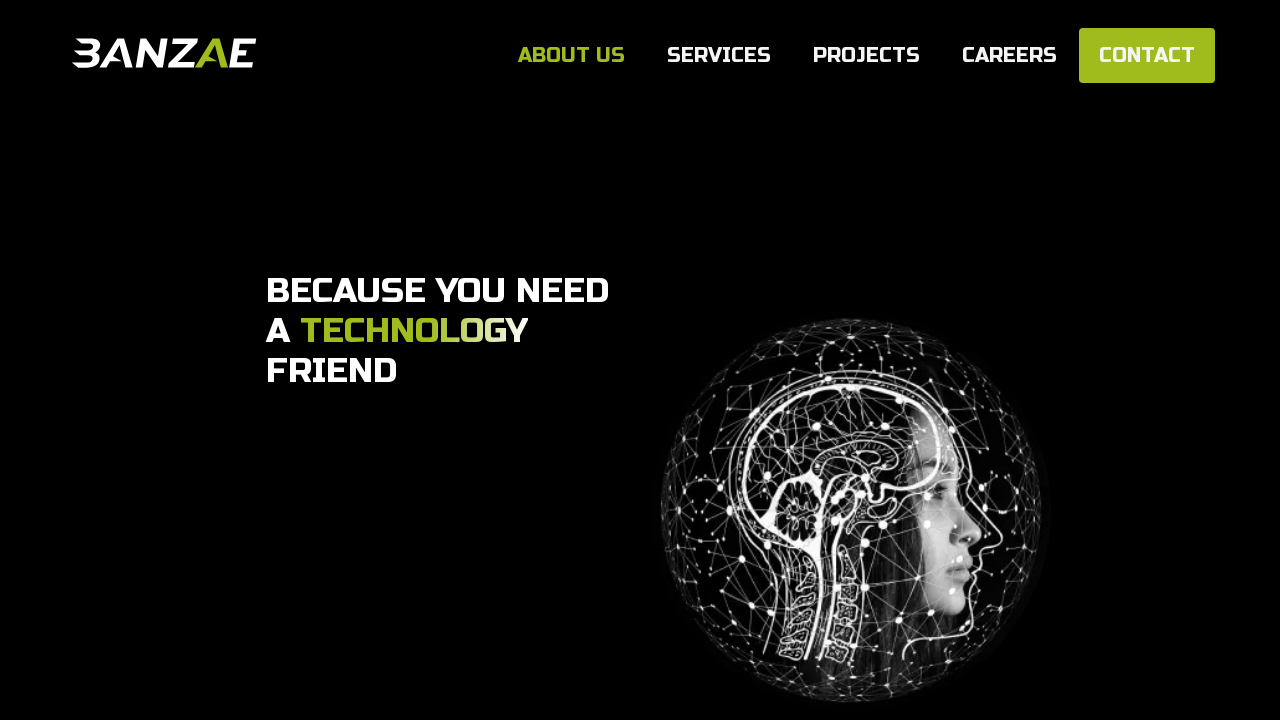

Navigated to https://banzae.dev/
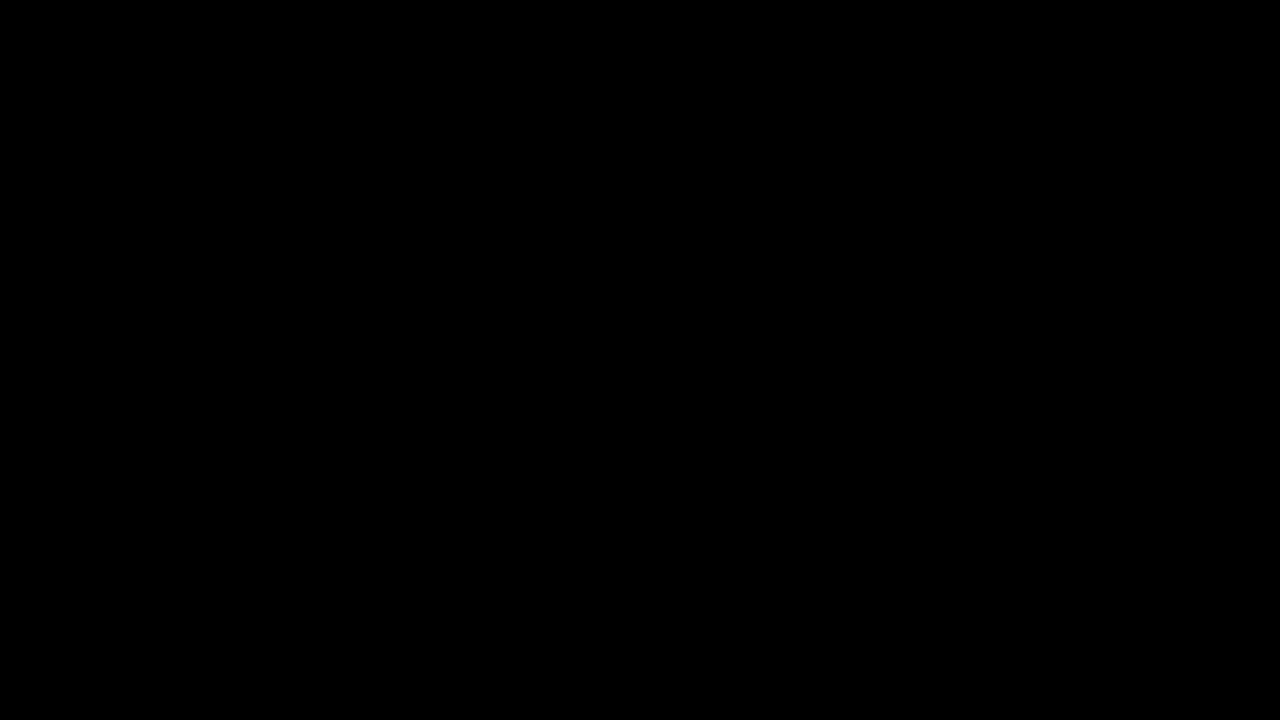

Set viewport size to 1920x1080 to maximize browser window
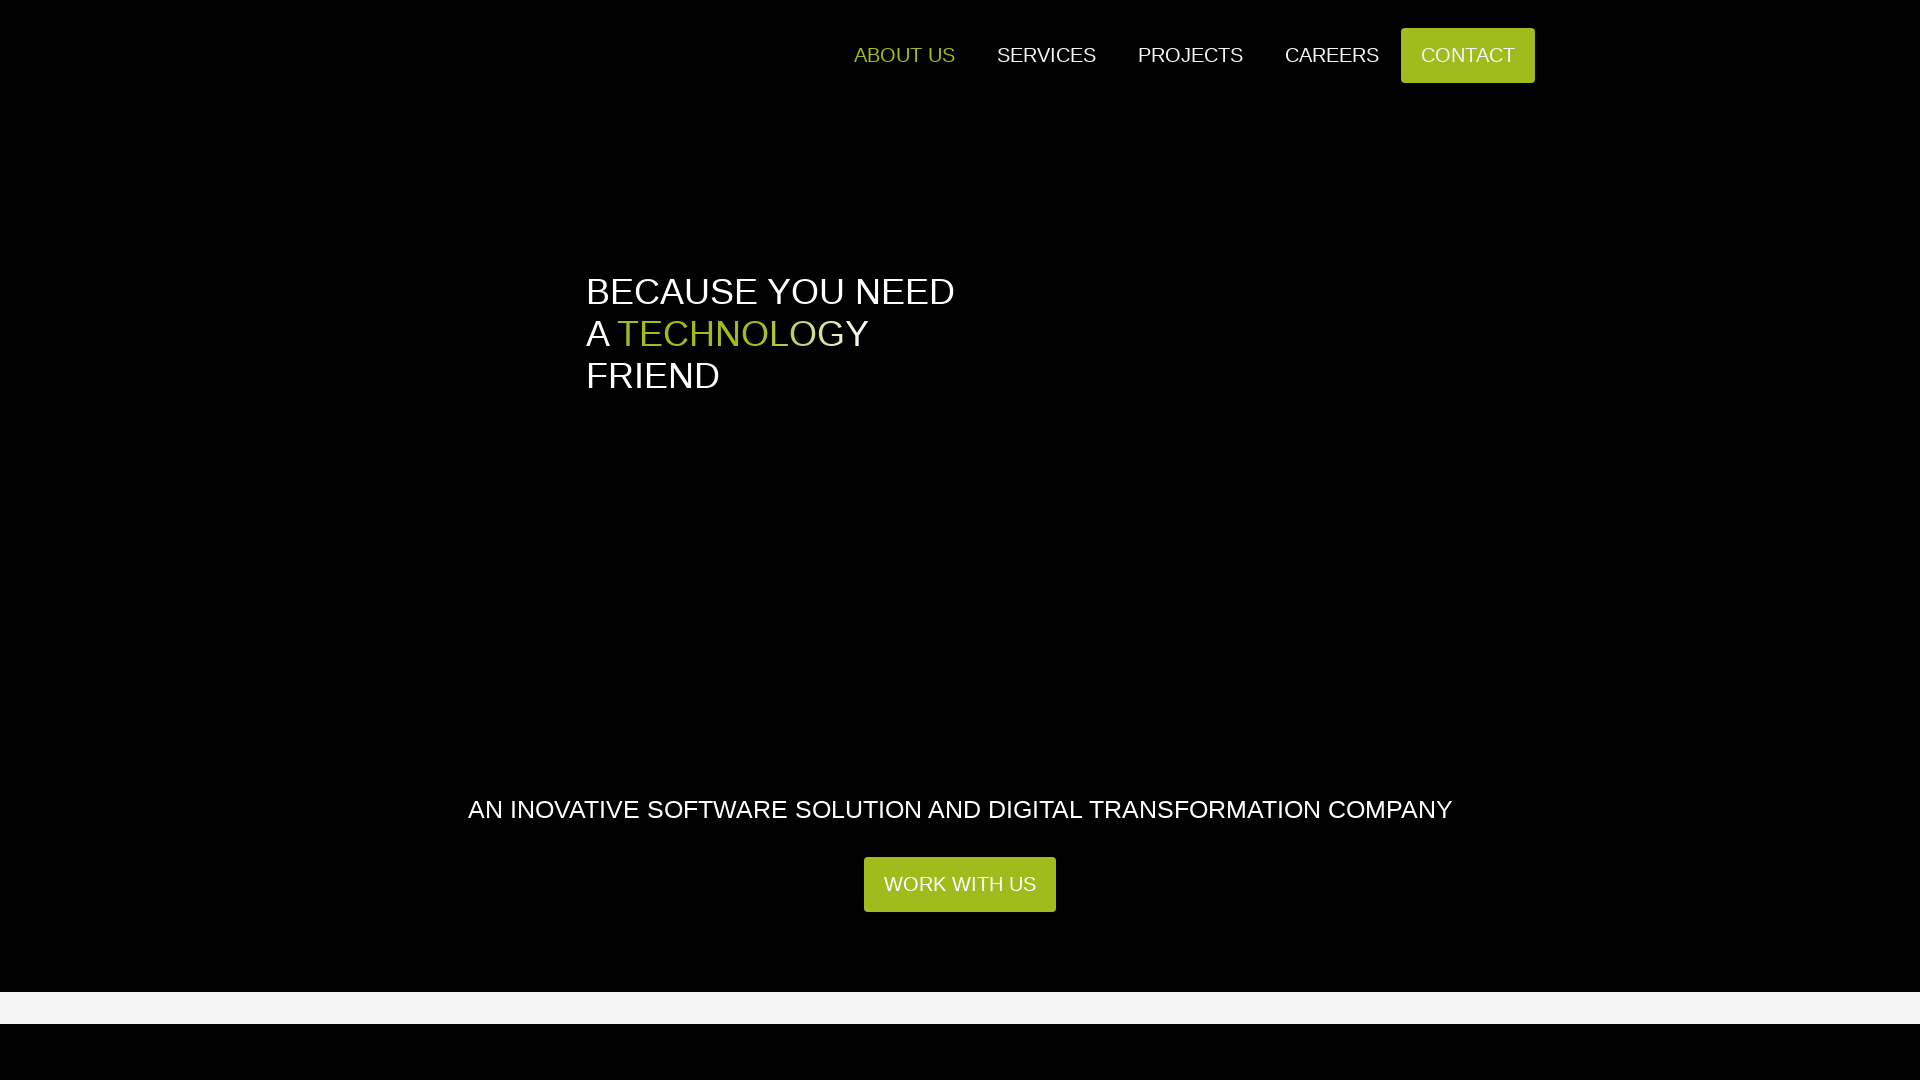

Page load completed
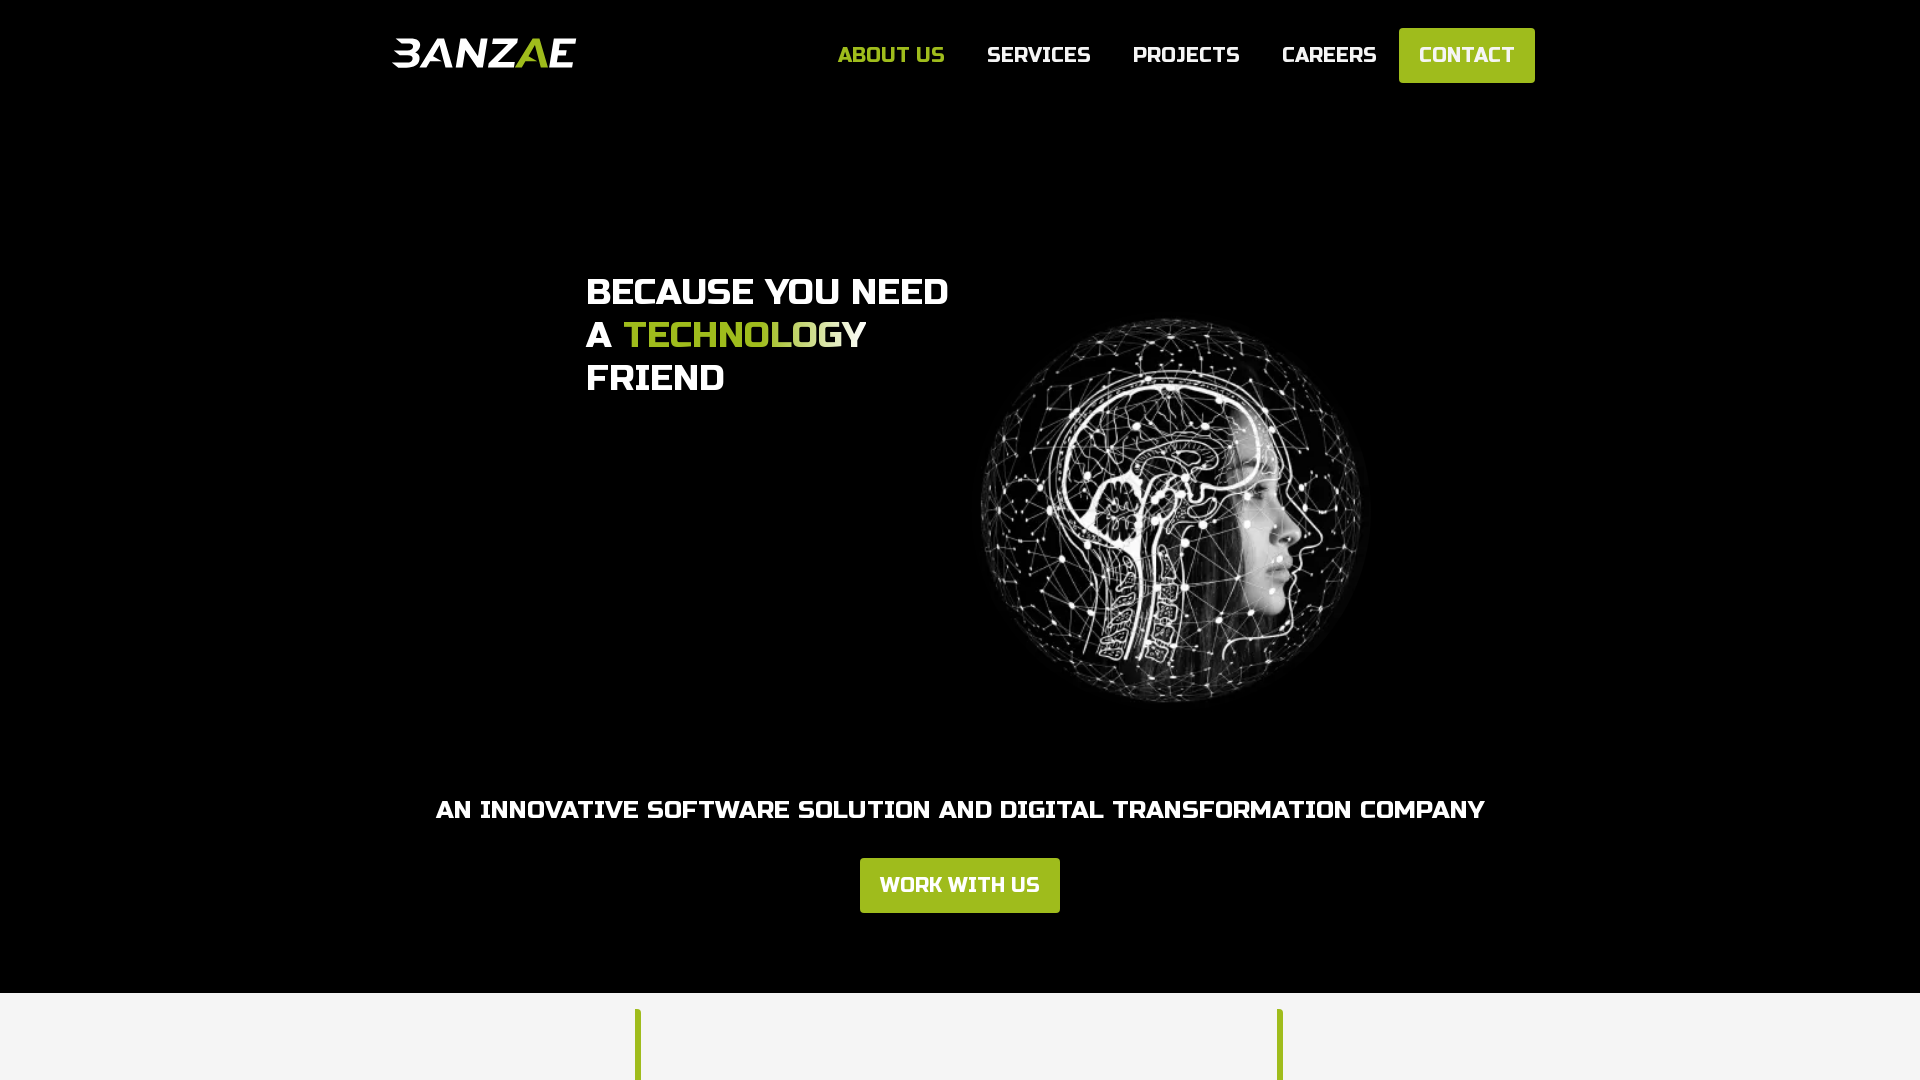

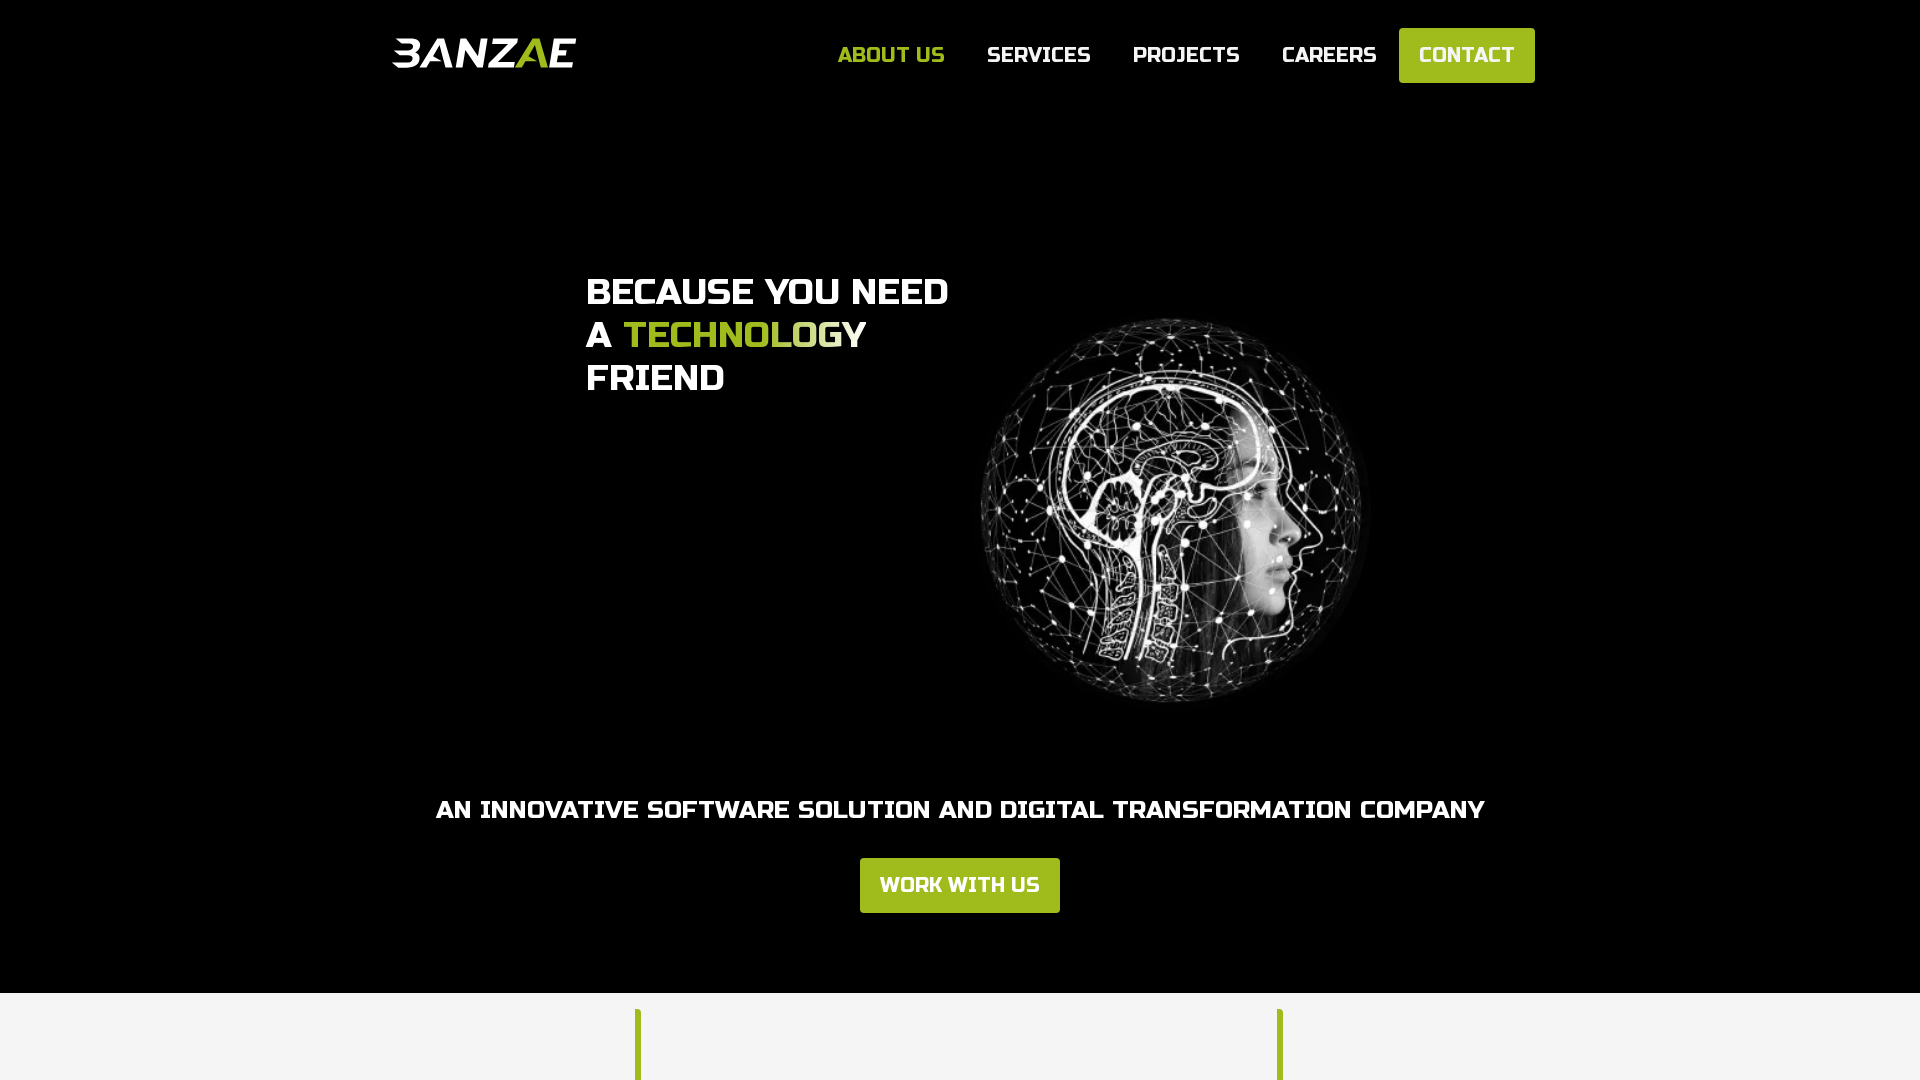